Navigates to the Tutorials Point Selenium practice page and verifies the current URL matches the expected URL

Starting URL: https://www.tutorialspoint.com/selenium/practice/selenium_automation_practice.php

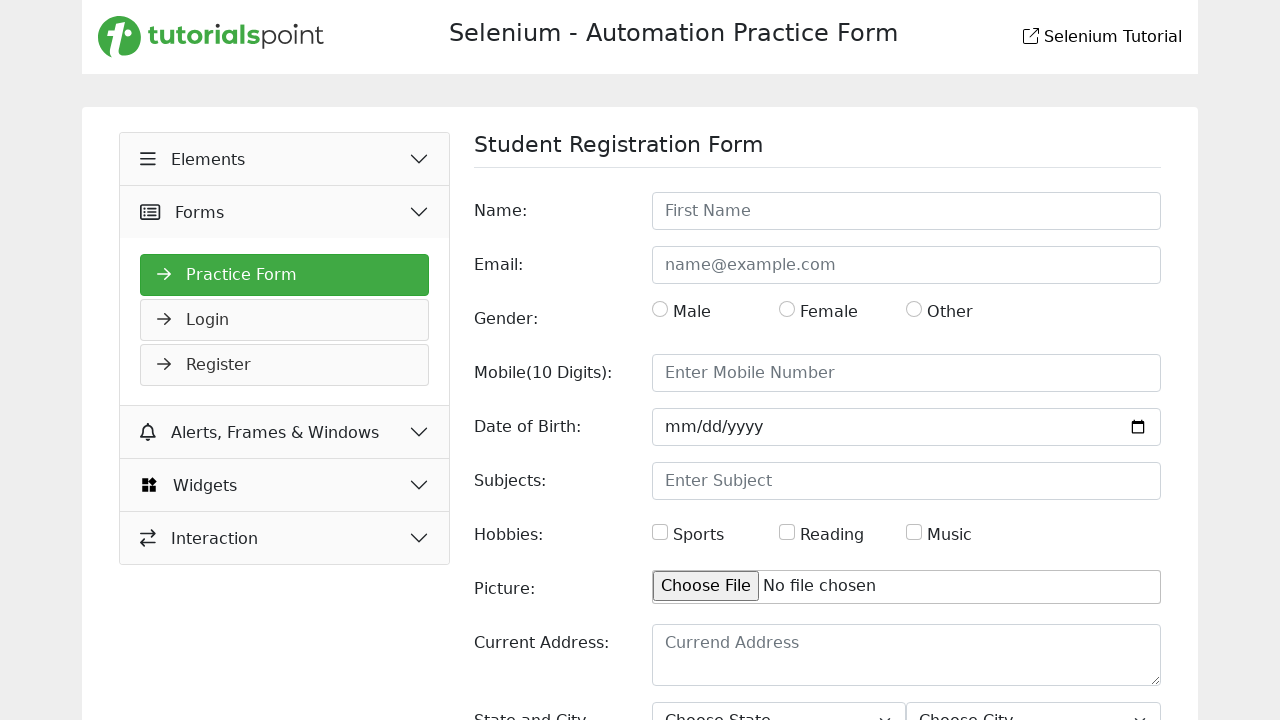

Waited for page to load (domcontentloaded state)
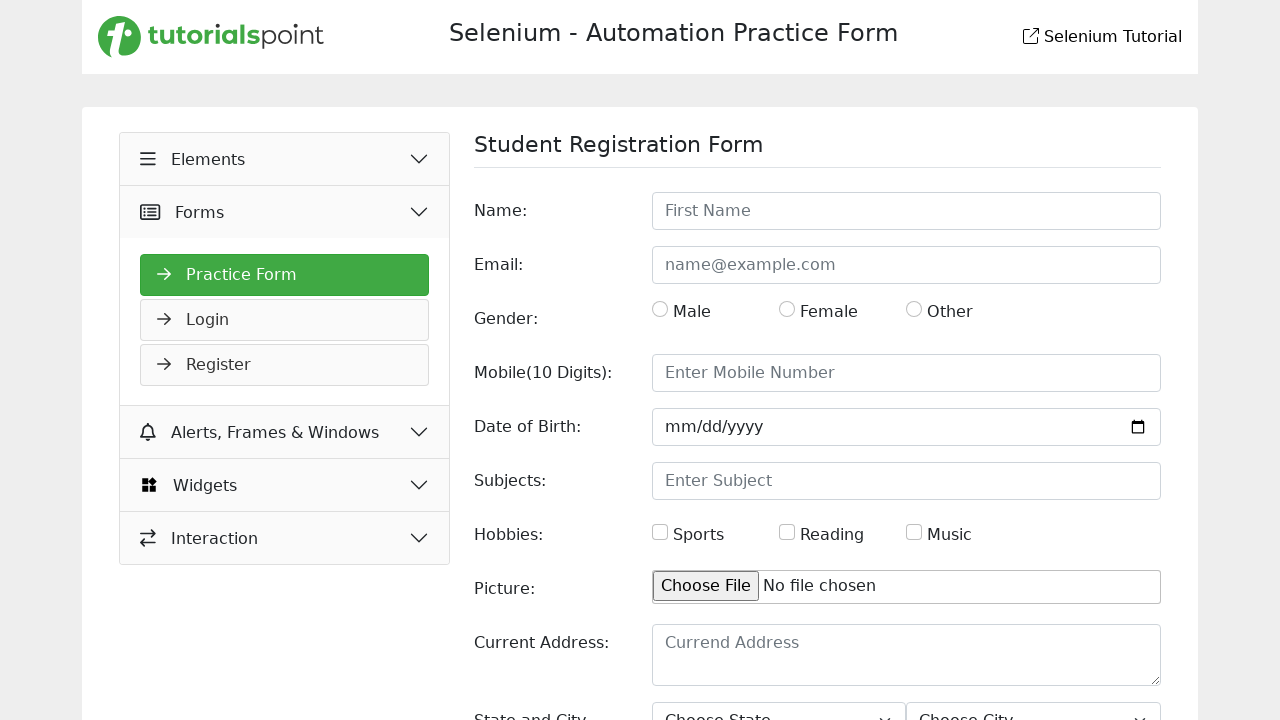

Retrieved current URL from page
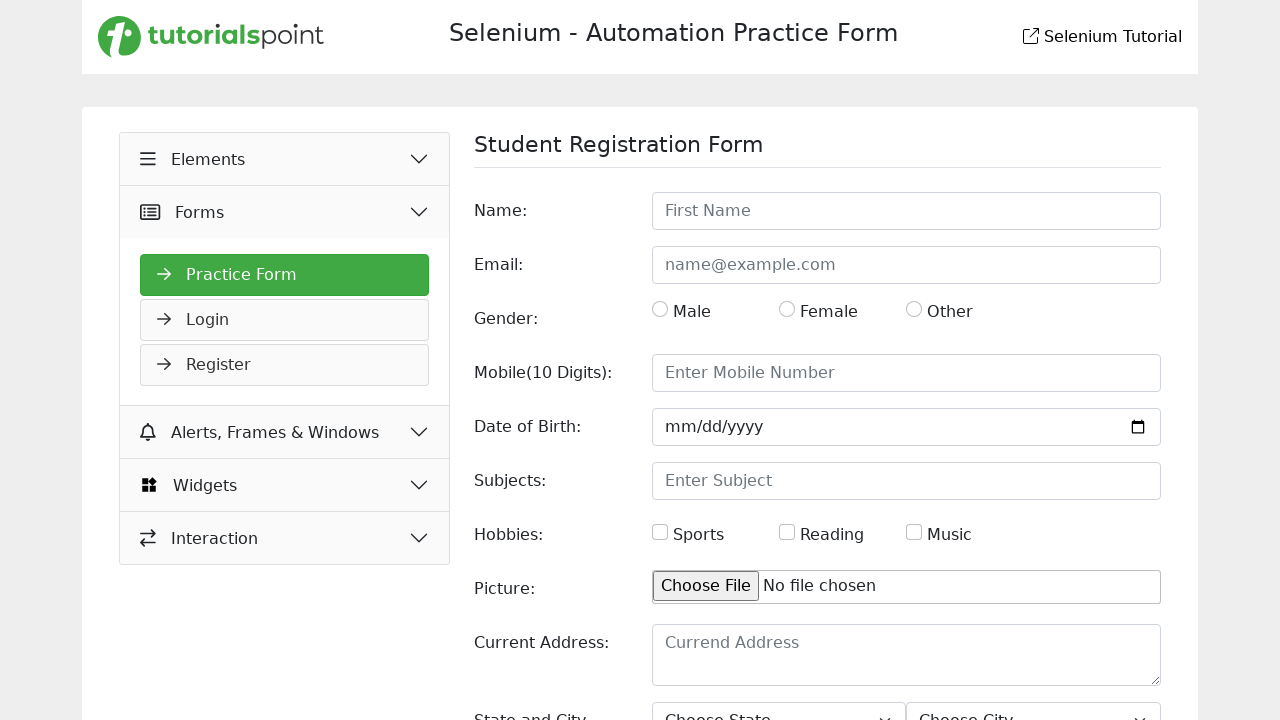

Set expected URL for comparison
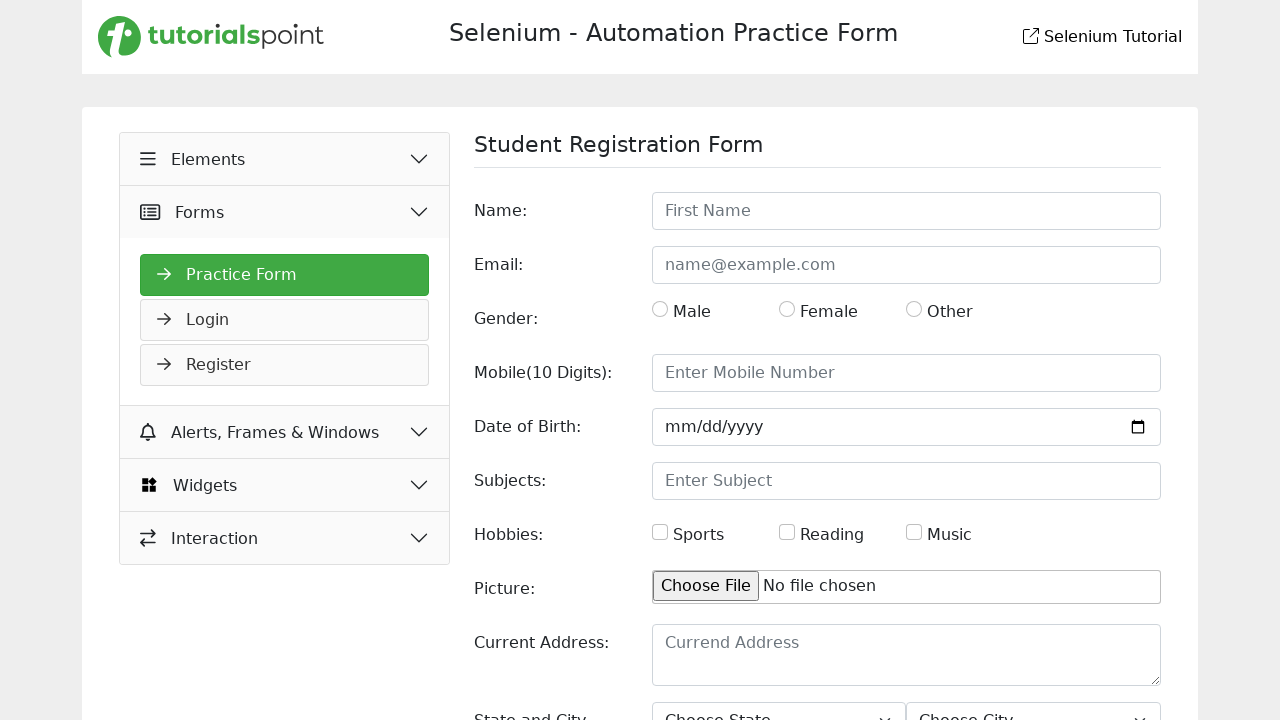

Verified current URL matches expected URL
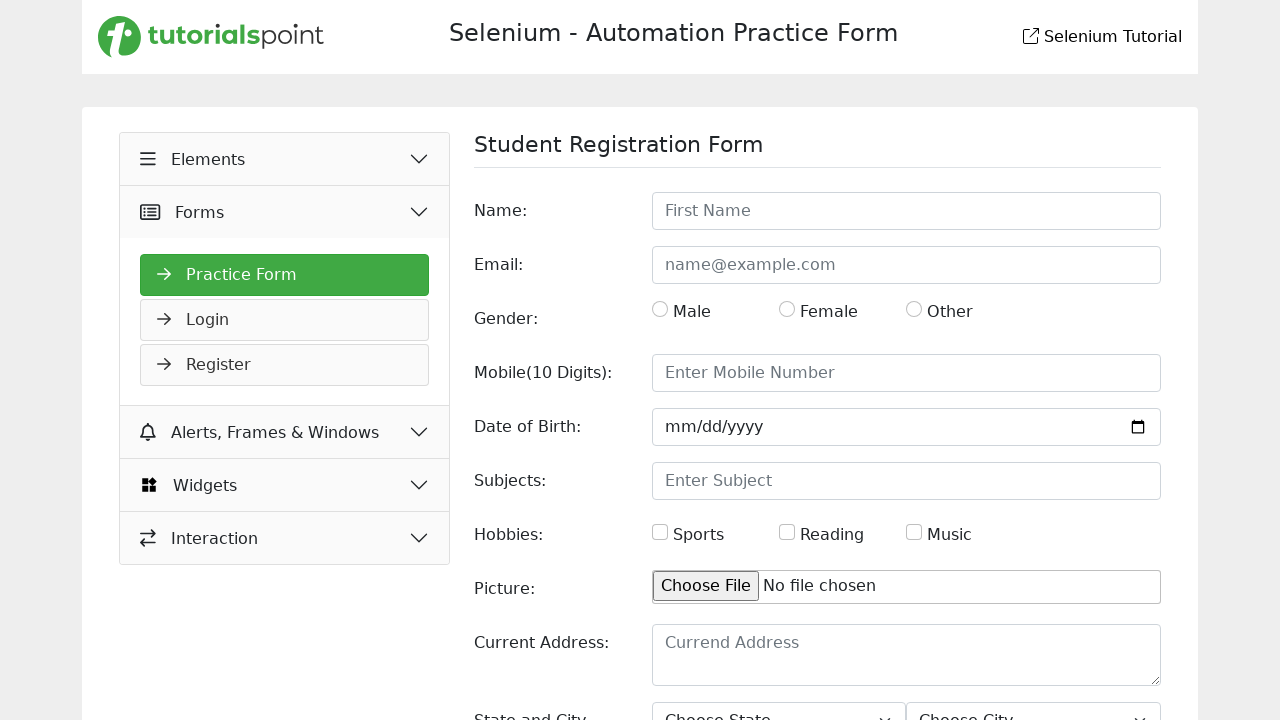

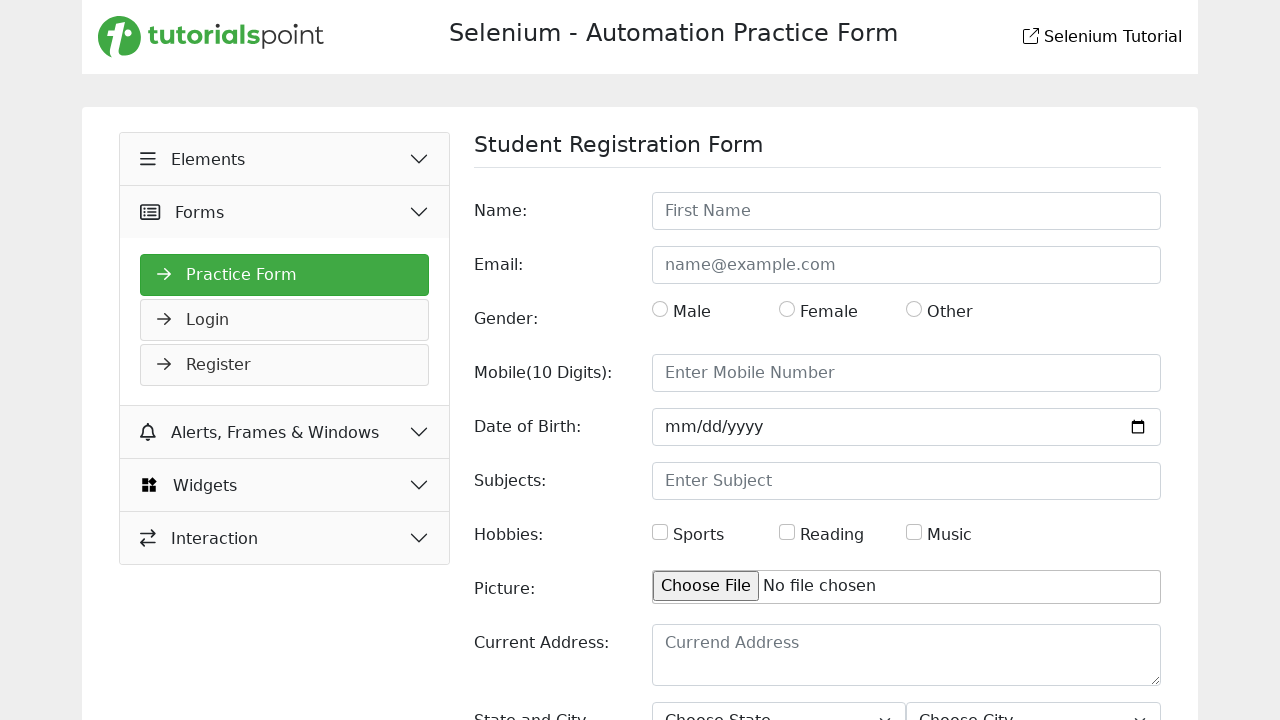